Tests login form with both invalid email and password, then handles the resulting alert

Starting URL: https://gnsaddy.github.io/webAutomationSelenium/

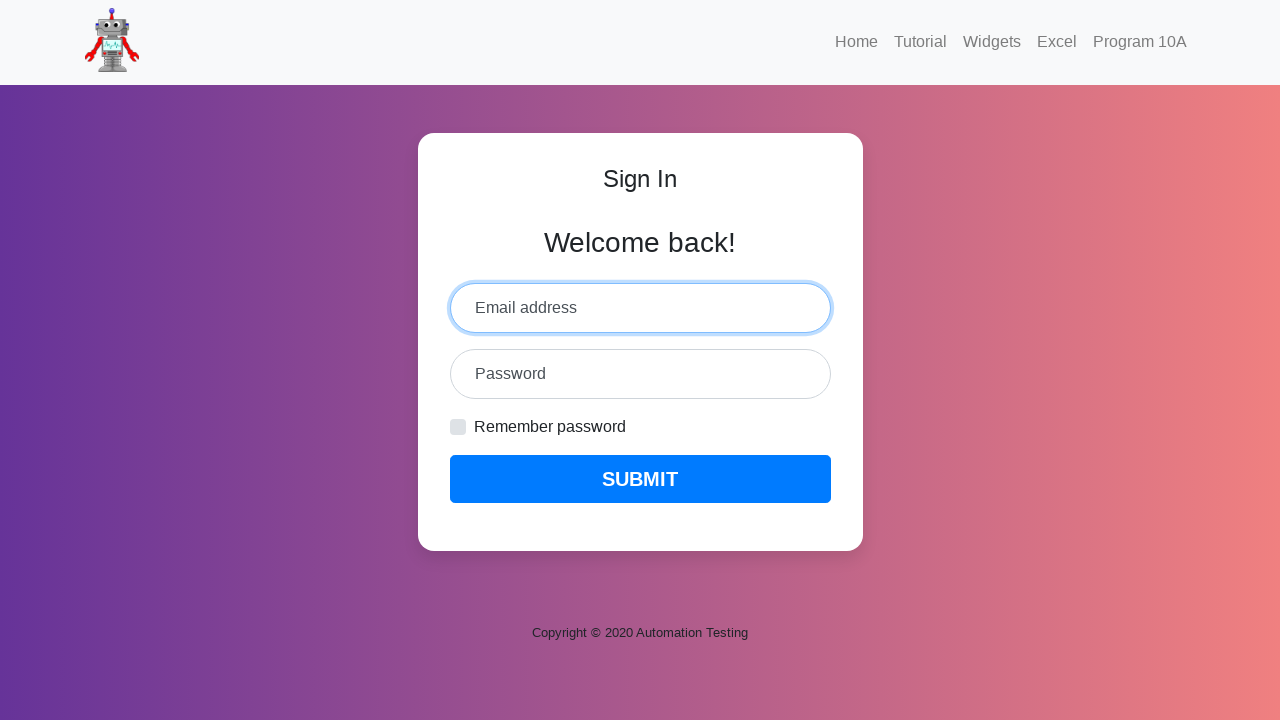

Navigated to login form page
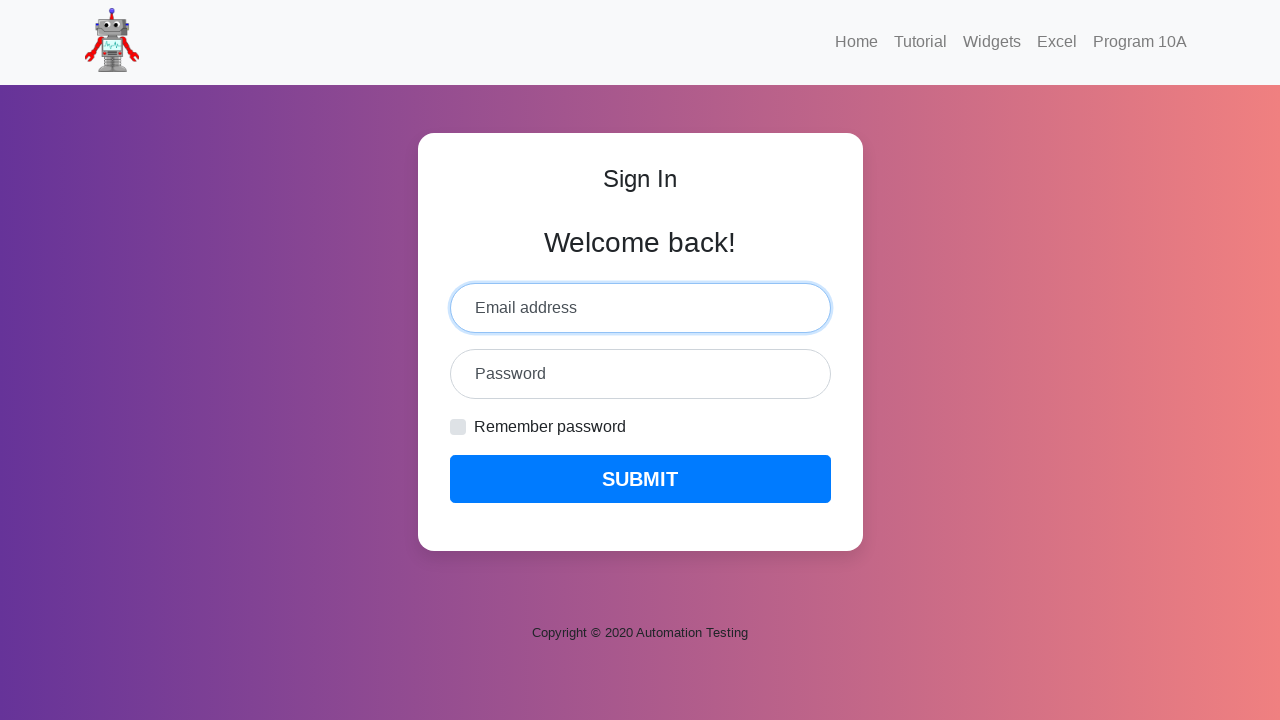

Filled email field with invalid email 'wrong@gmail.com' on //*[@id="inputEmail"]
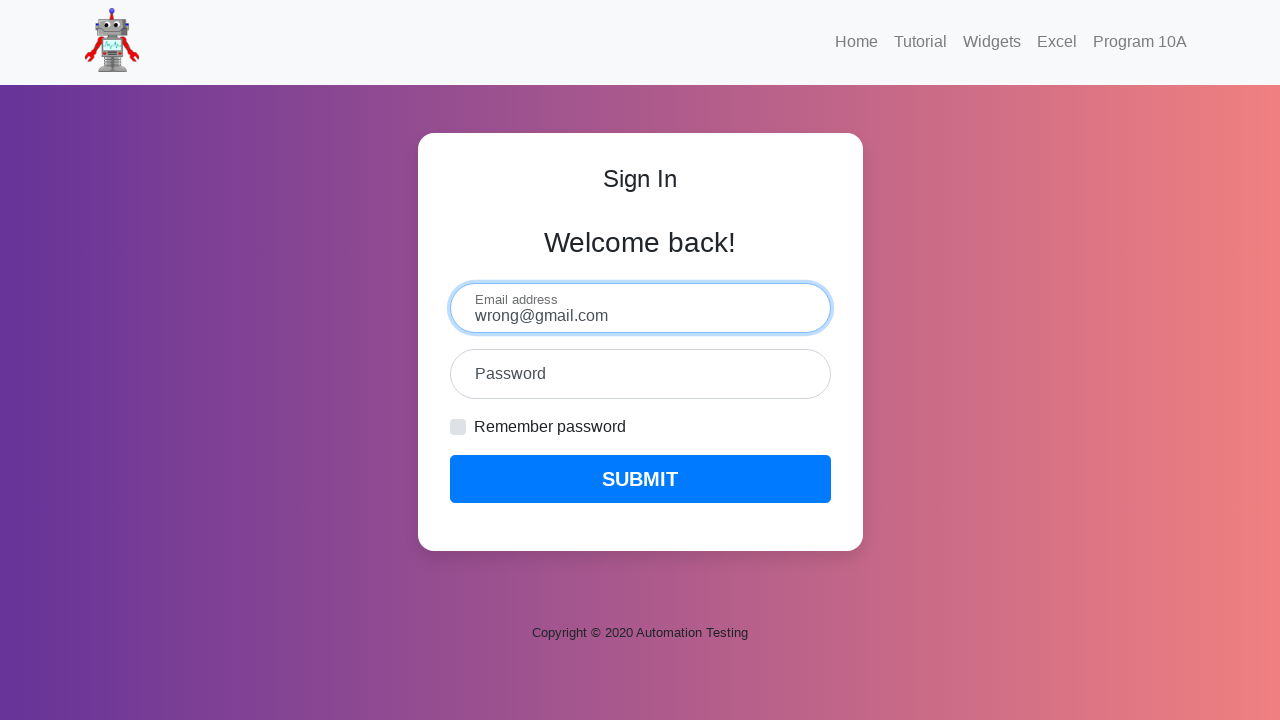

Filled password field with invalid password 'wrong' on //*[@id="inputPassword"]
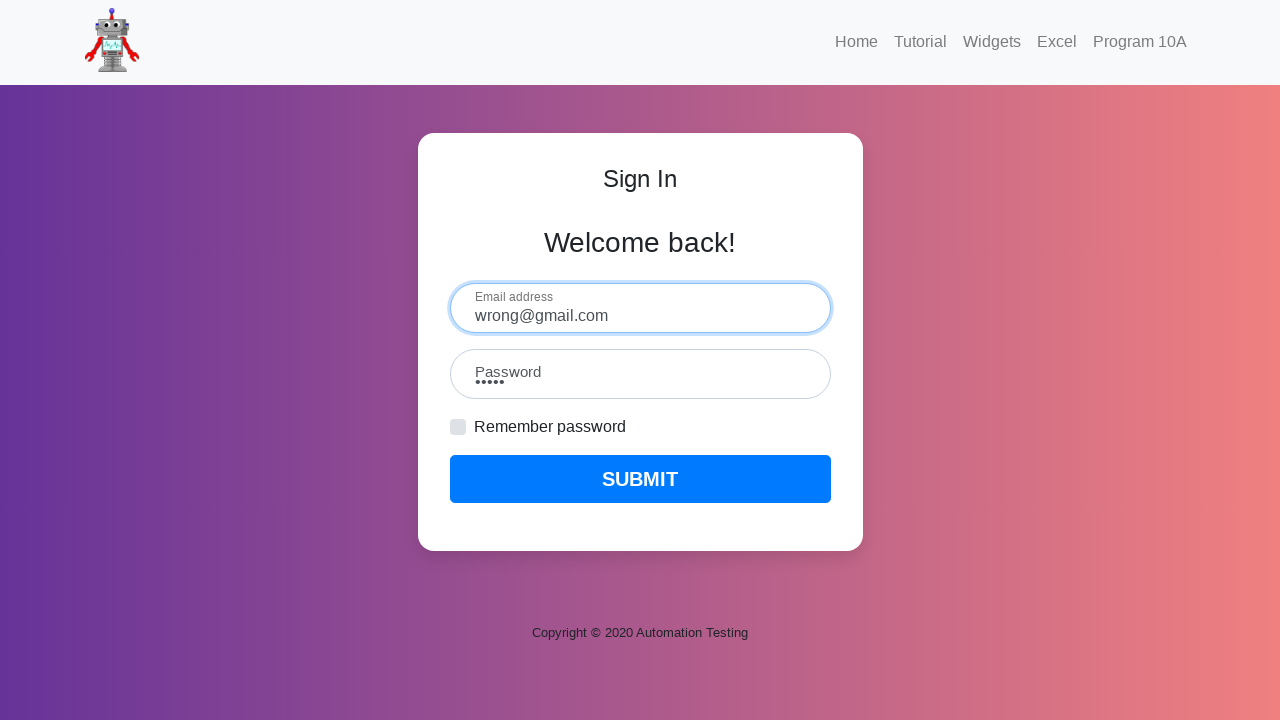

Set up alert dialog handler to accept alerts
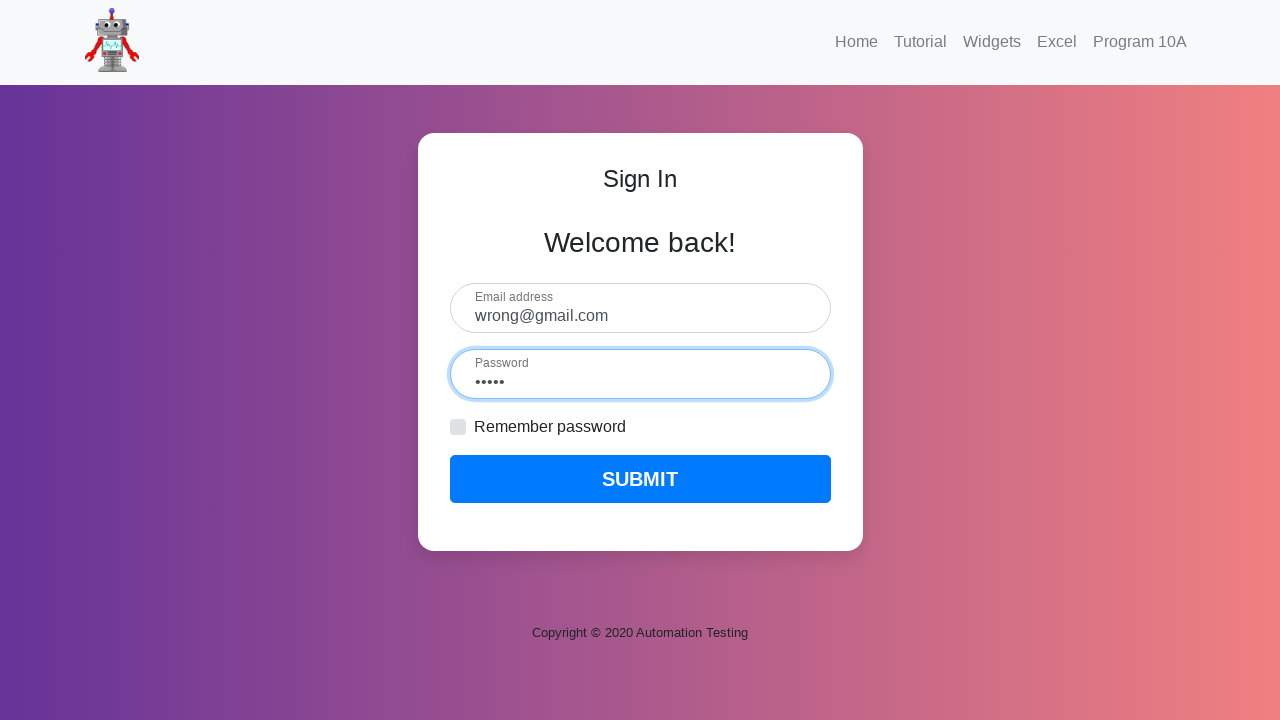

Clicked login button with invalid credentials at (640, 479) on xpath=//*[@id="btnLogin"]
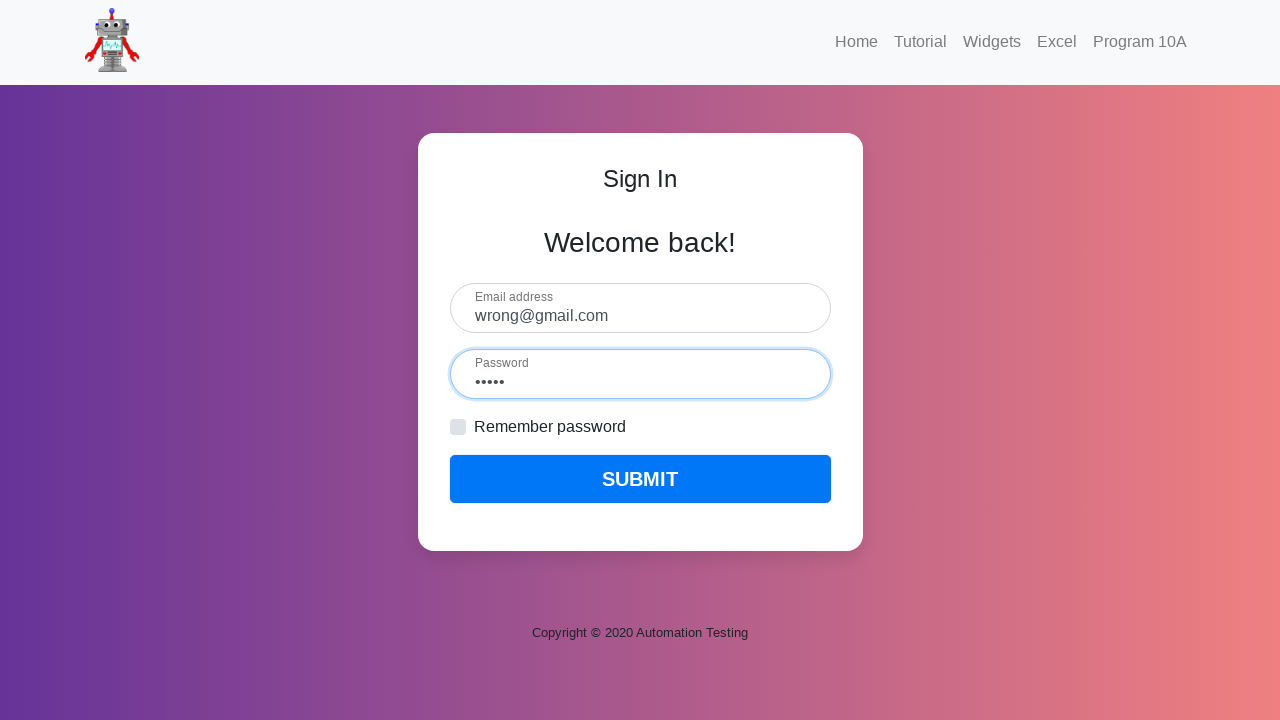

Alert dialog was handled and test completed
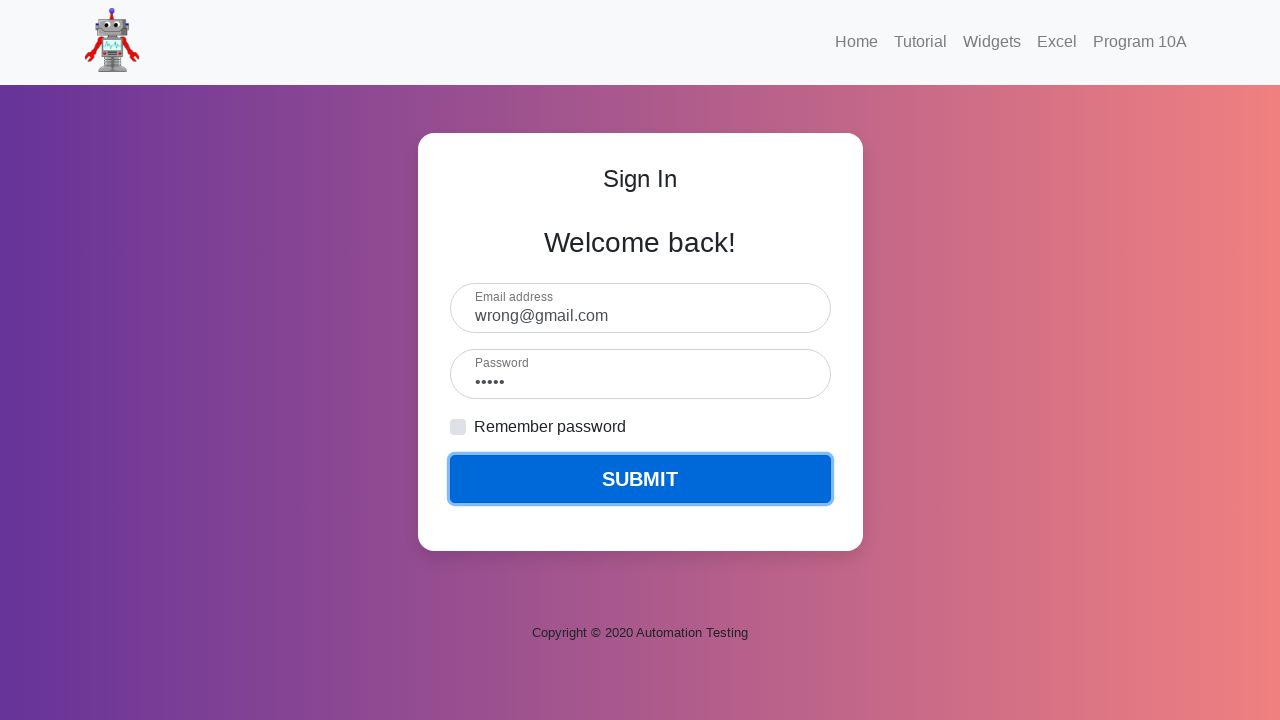

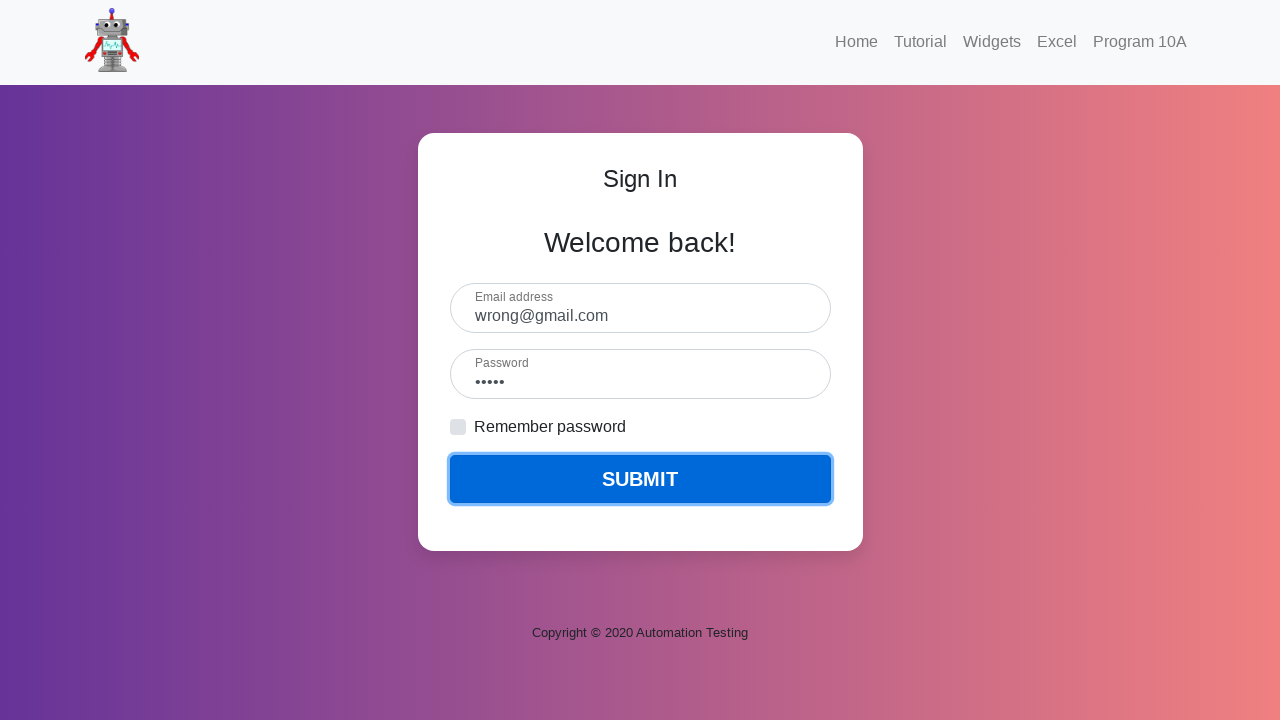